Performs page scrolling down and up using mouse wheel simulation

Starting URL: https://testautomationpractice.blogspot.com/

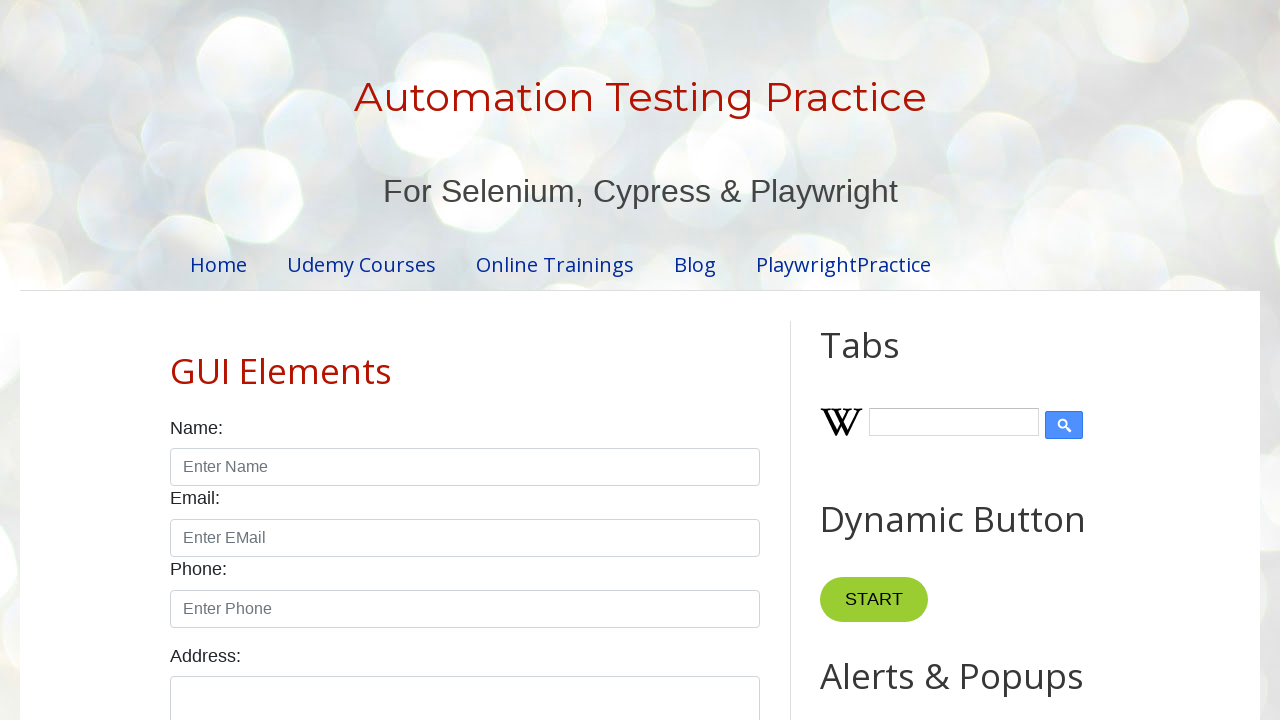

Scrolled page down 500 pixels using mouse wheel
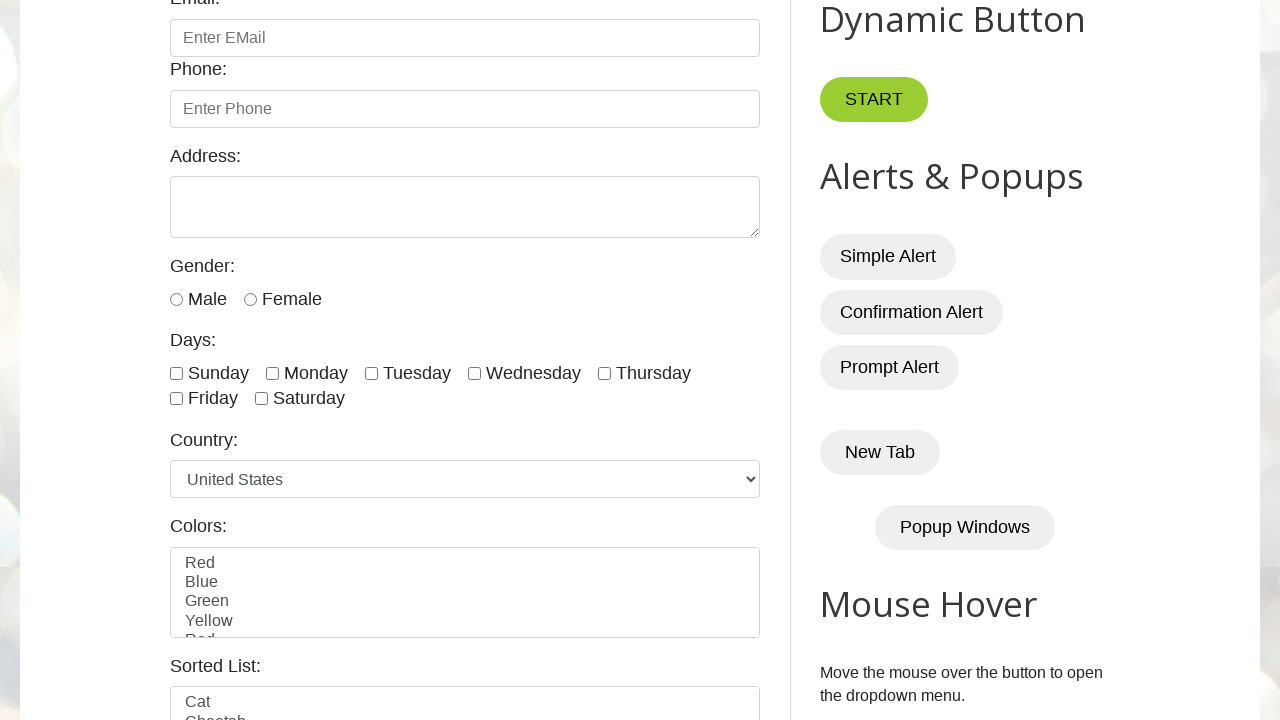

Waited 5 seconds for page to stabilize after scrolling down
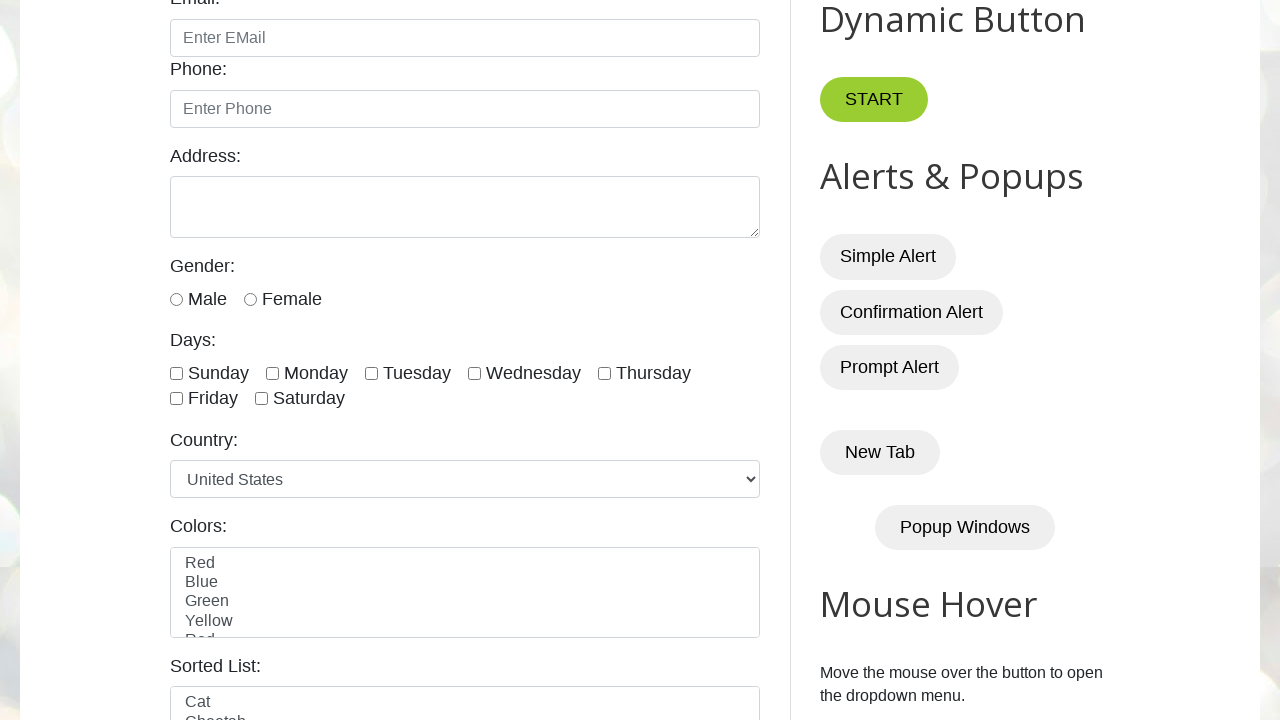

Scrolled page up 500 pixels using mouse wheel
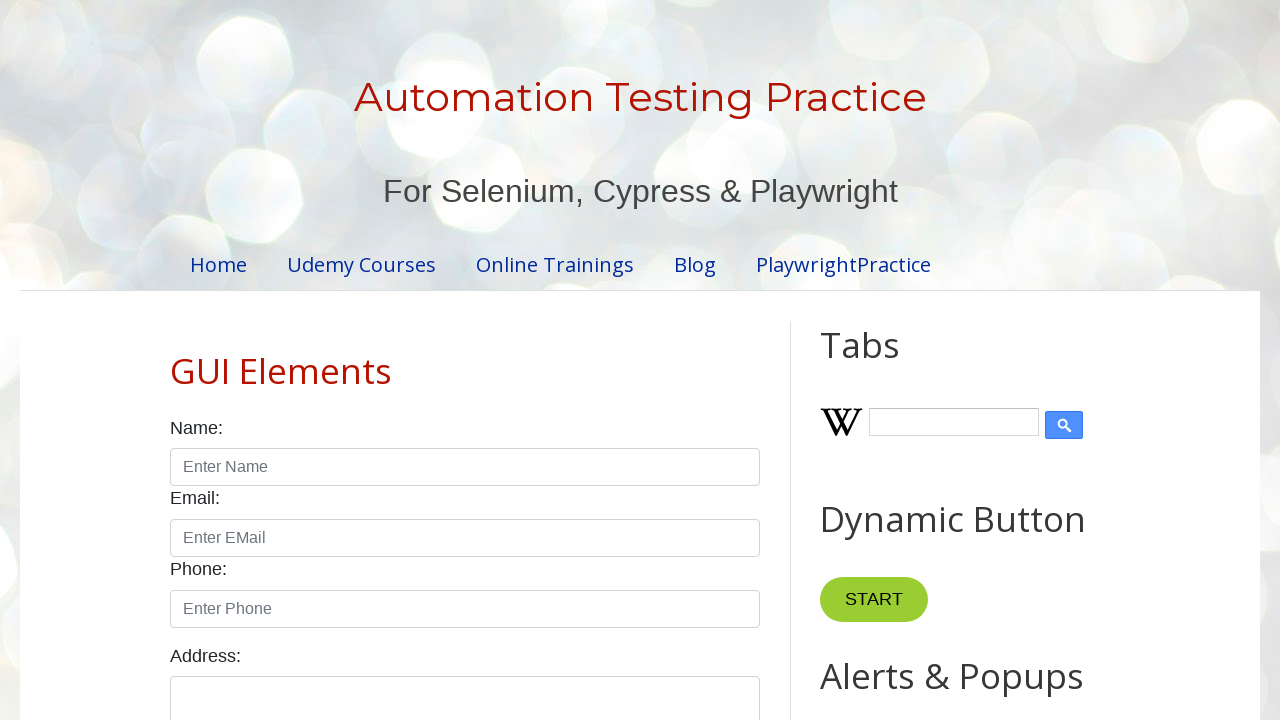

Waited 5 seconds for page to stabilize after scrolling up
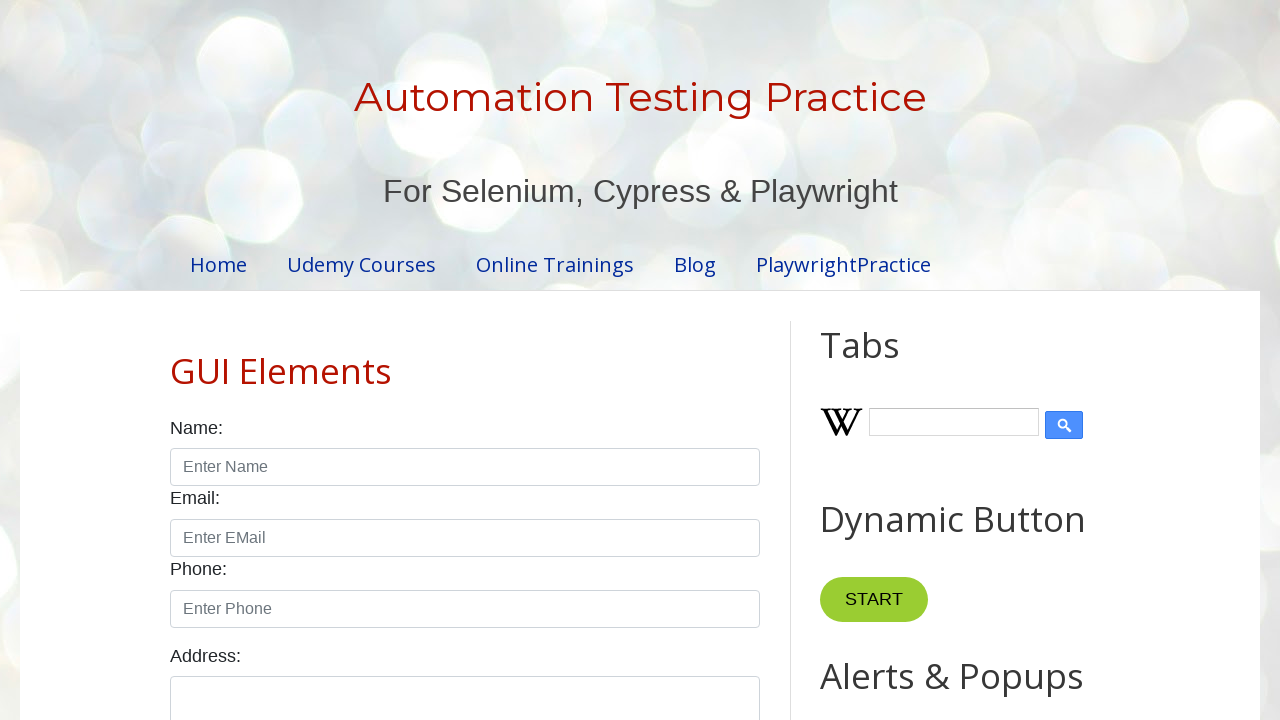

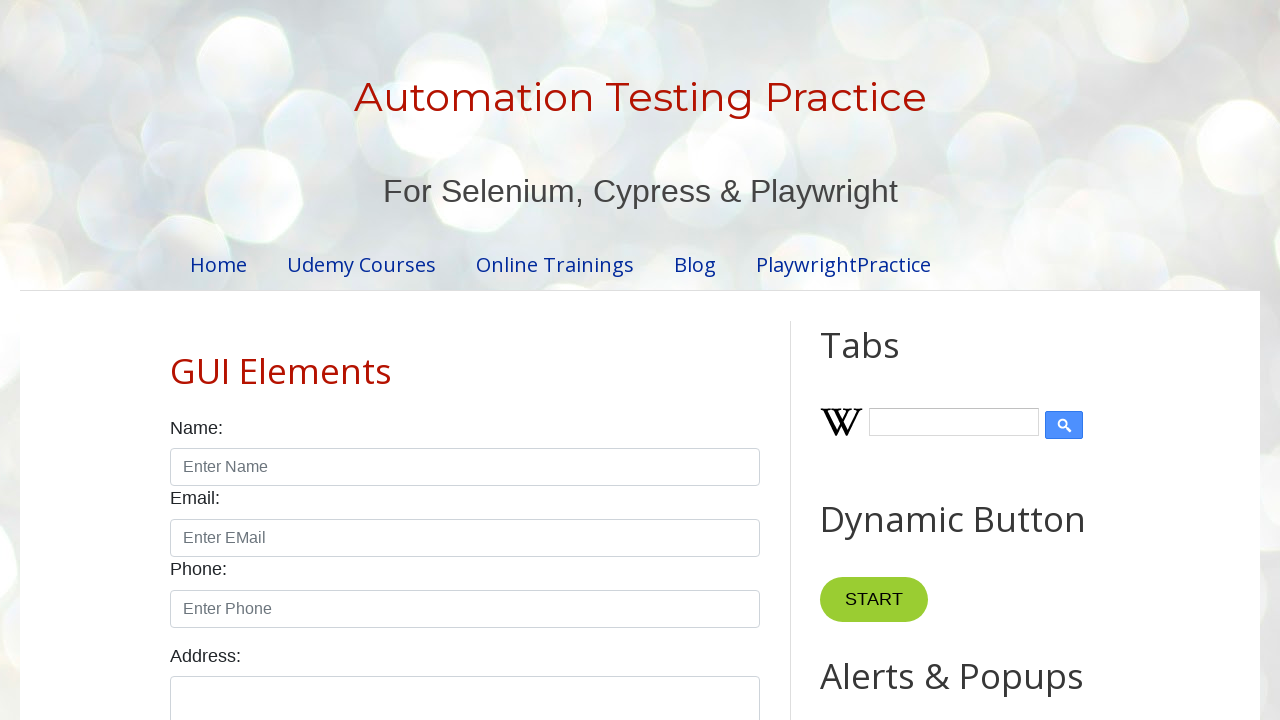